Tests clicking a button that triggers a JavaScript alert and accepting the alert dialog

Starting URL: http://the-internet.herokuapp.com/javascript_alerts

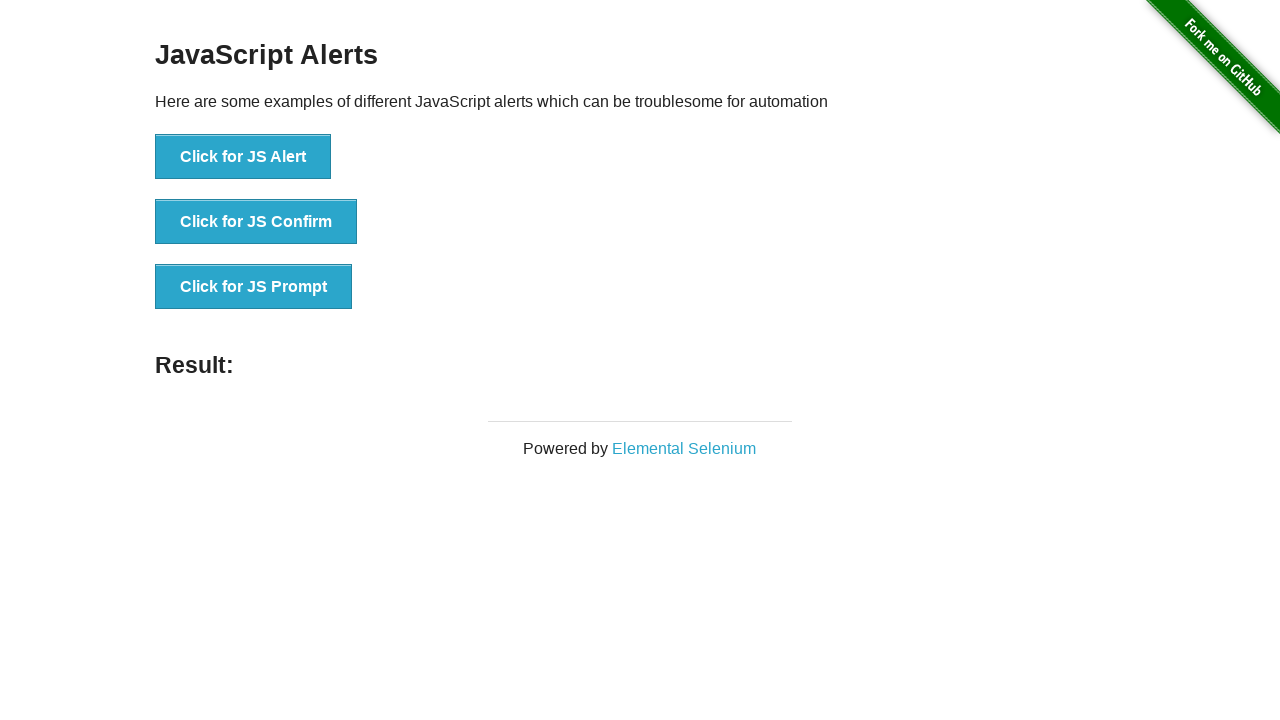

Clicked the button that triggers JavaScript alert at (243, 157) on xpath=//button[contains(text(),'Click for JS Alert')]
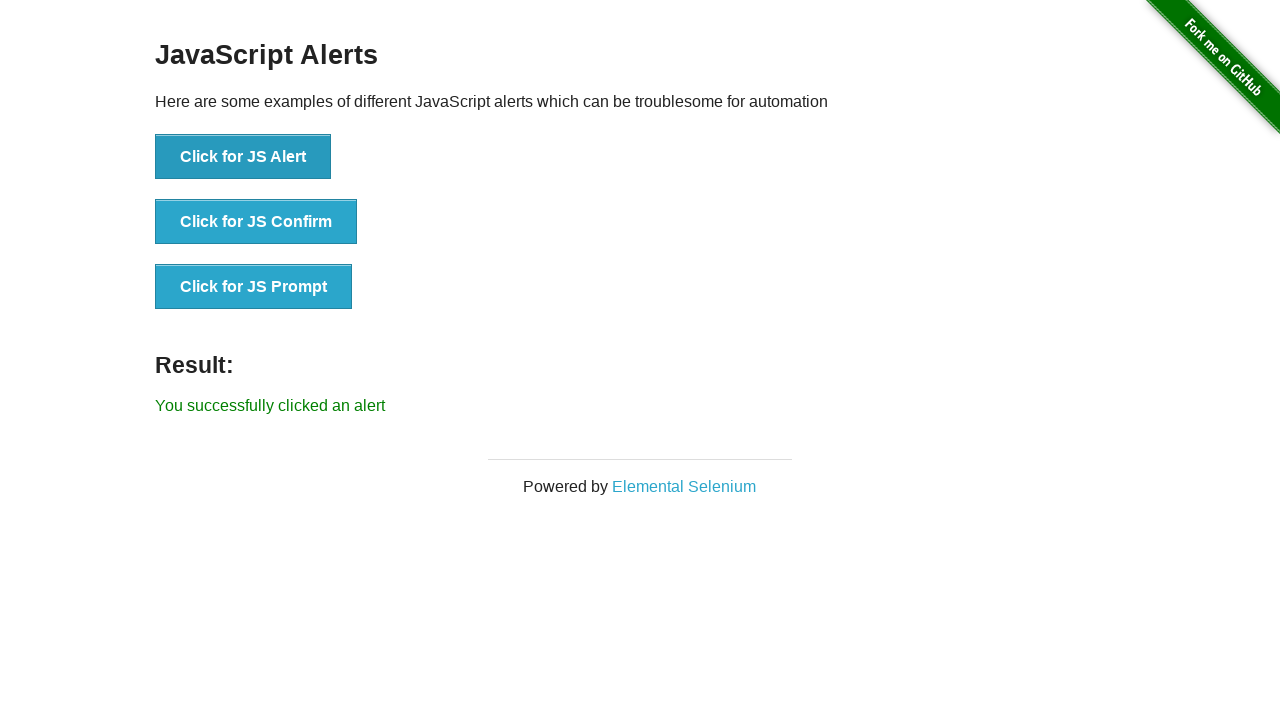

Set up dialog handler to accept alert
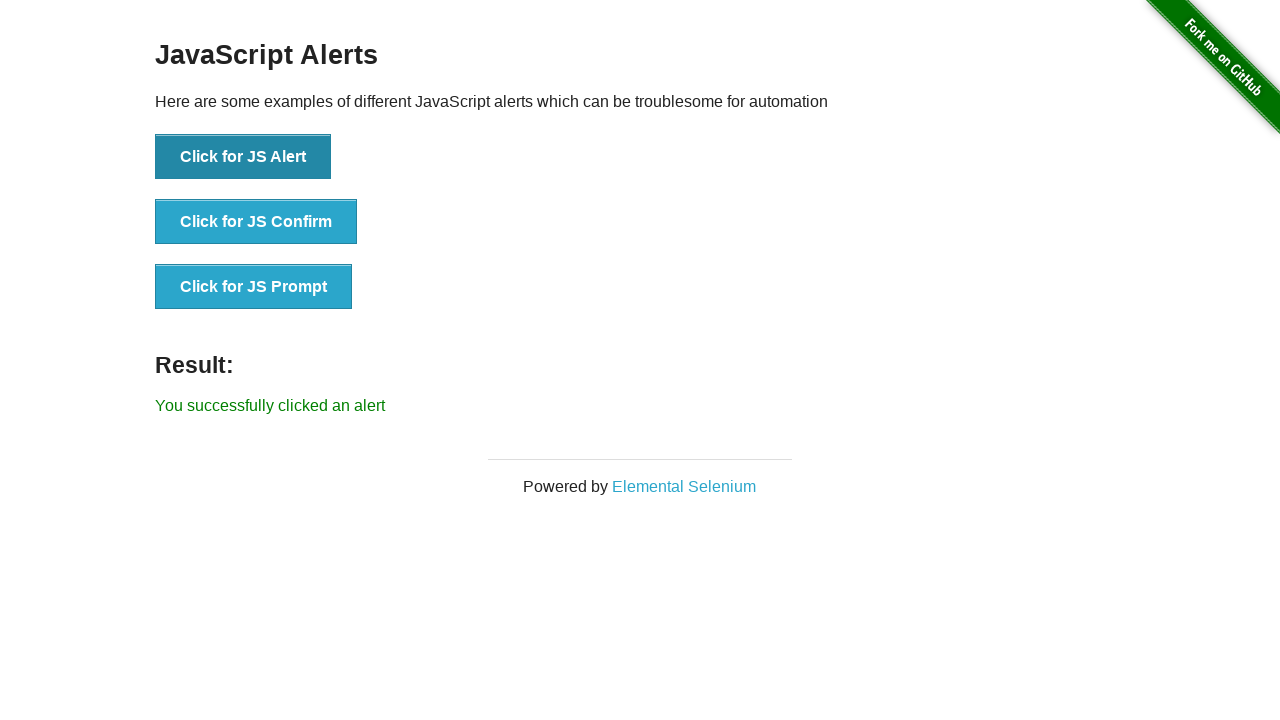

Alert was accepted and result message appeared
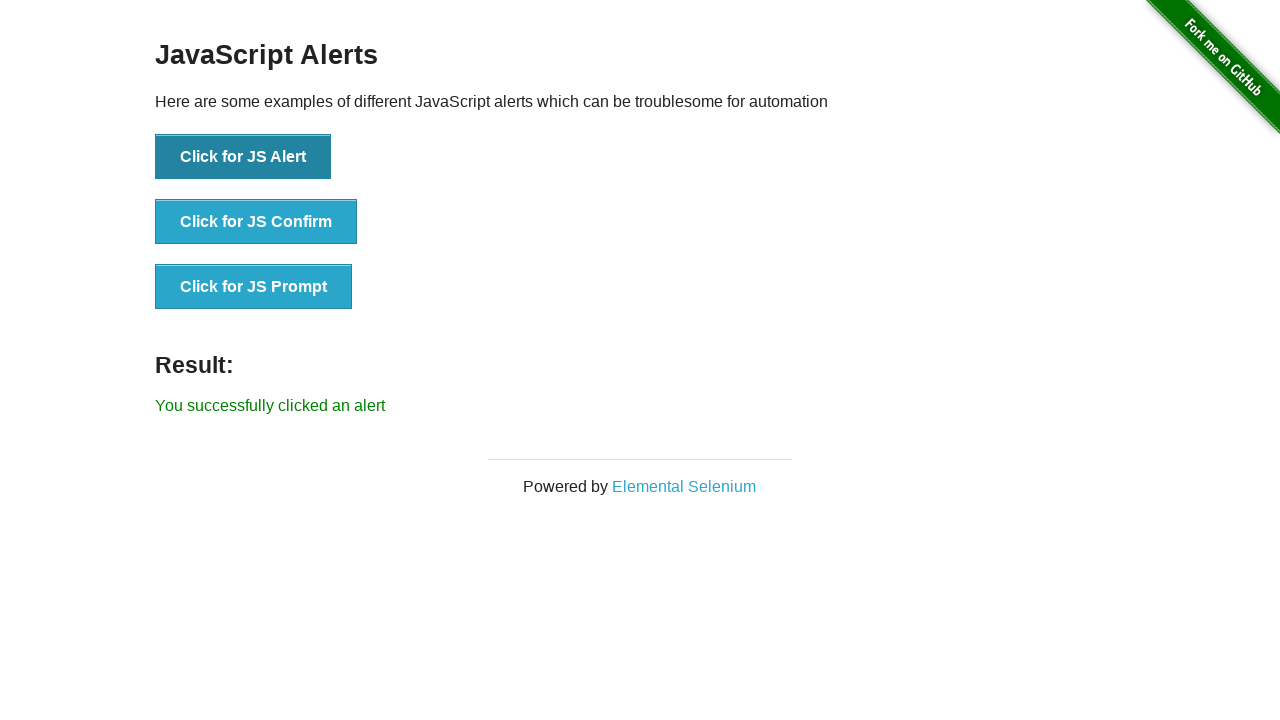

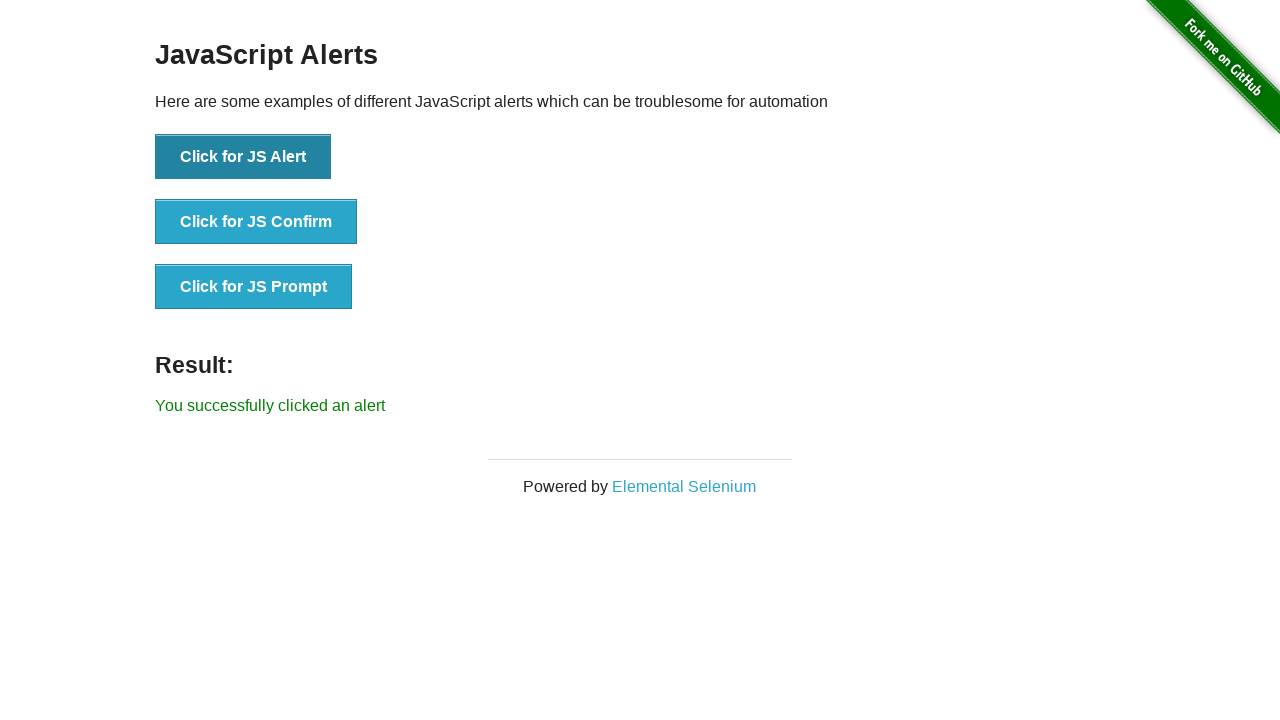